Tests a registration form by filling in first name, last name, and email fields, then submitting the form and verifying successful registration

Starting URL: http://suninjuly.github.io/registration1.html

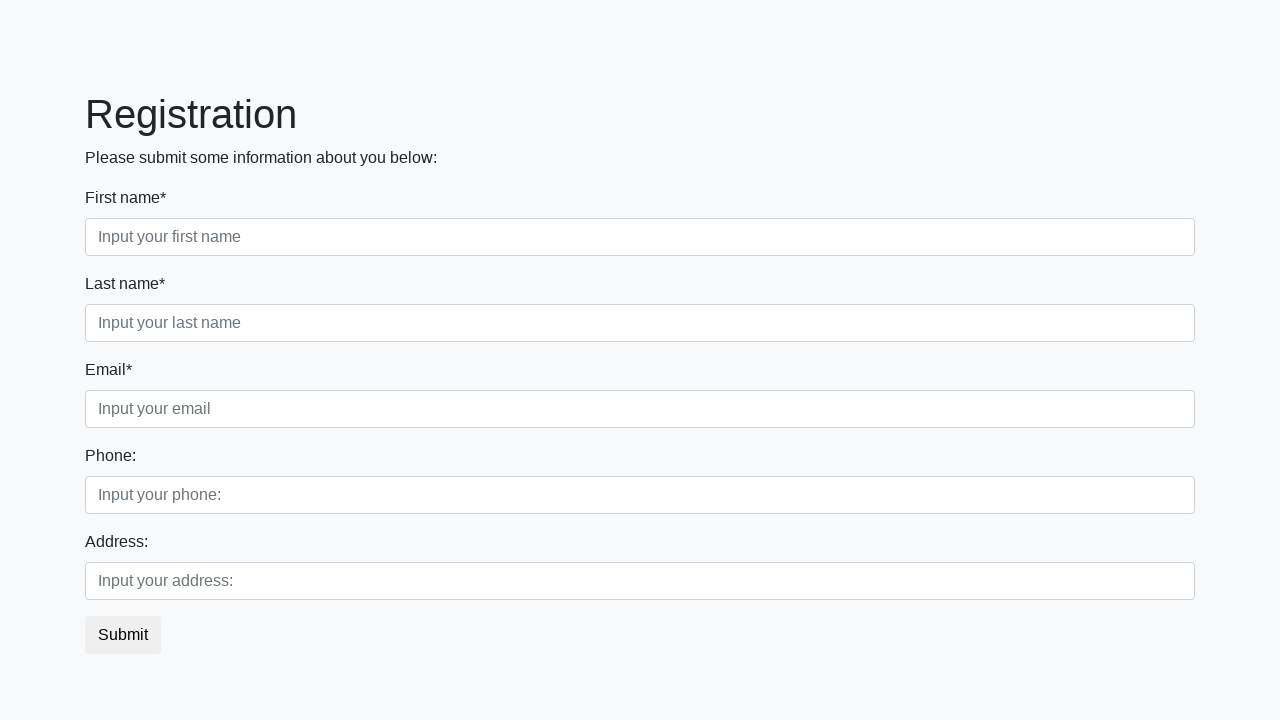

Filled first name field with 'Ivan' on [class="form-control first"]
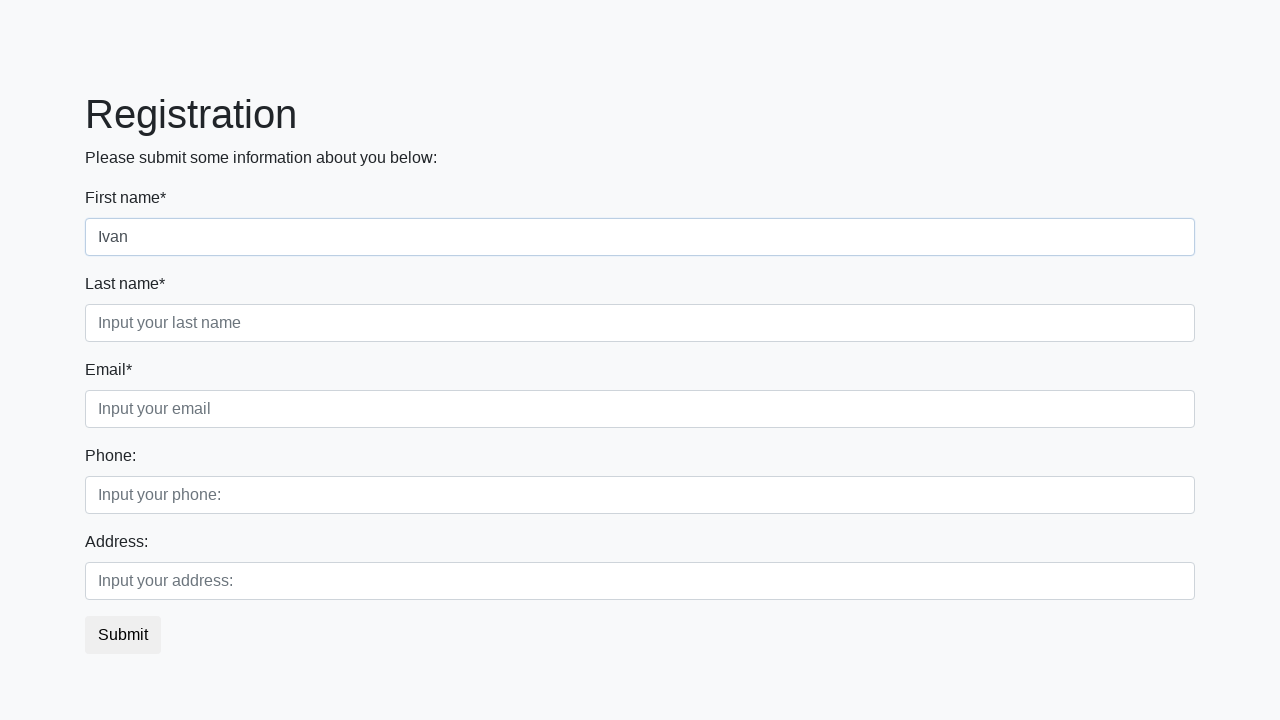

Filled last name field with 'Petrov' on [placeholder="Input your last name"]
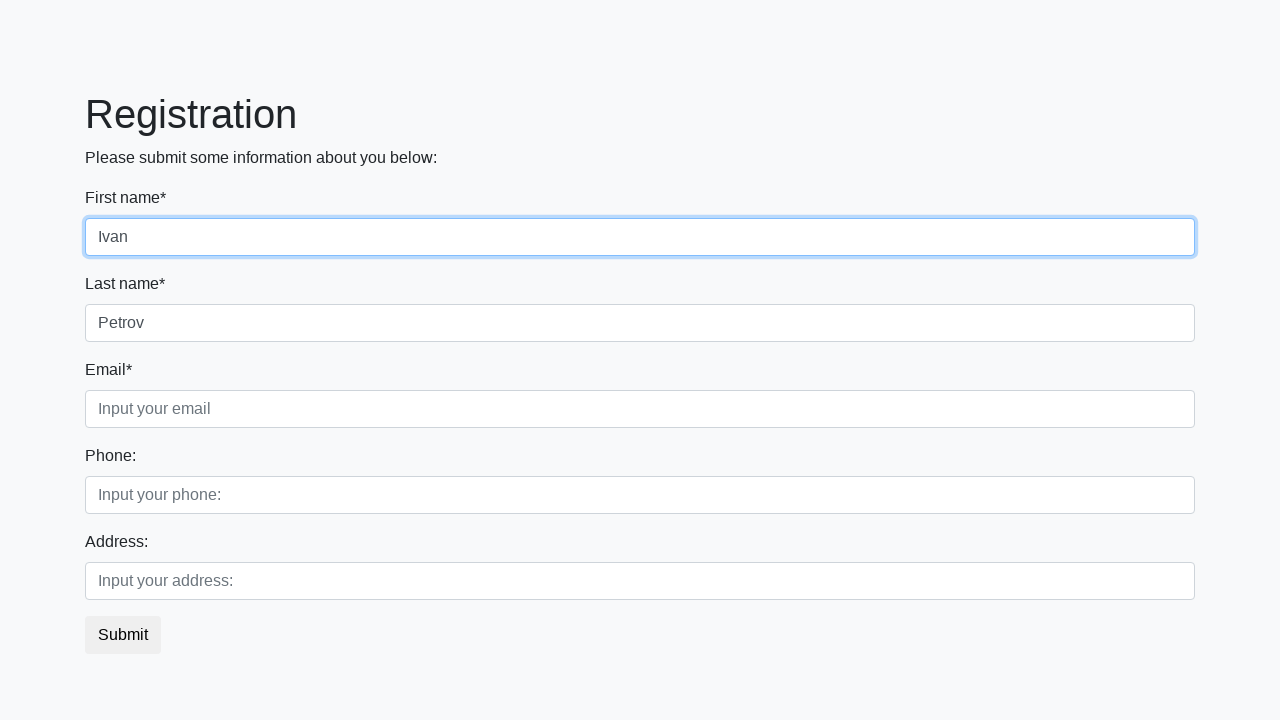

Filled email field with 'testuser@example.com' on [placeholder="Input your email"]
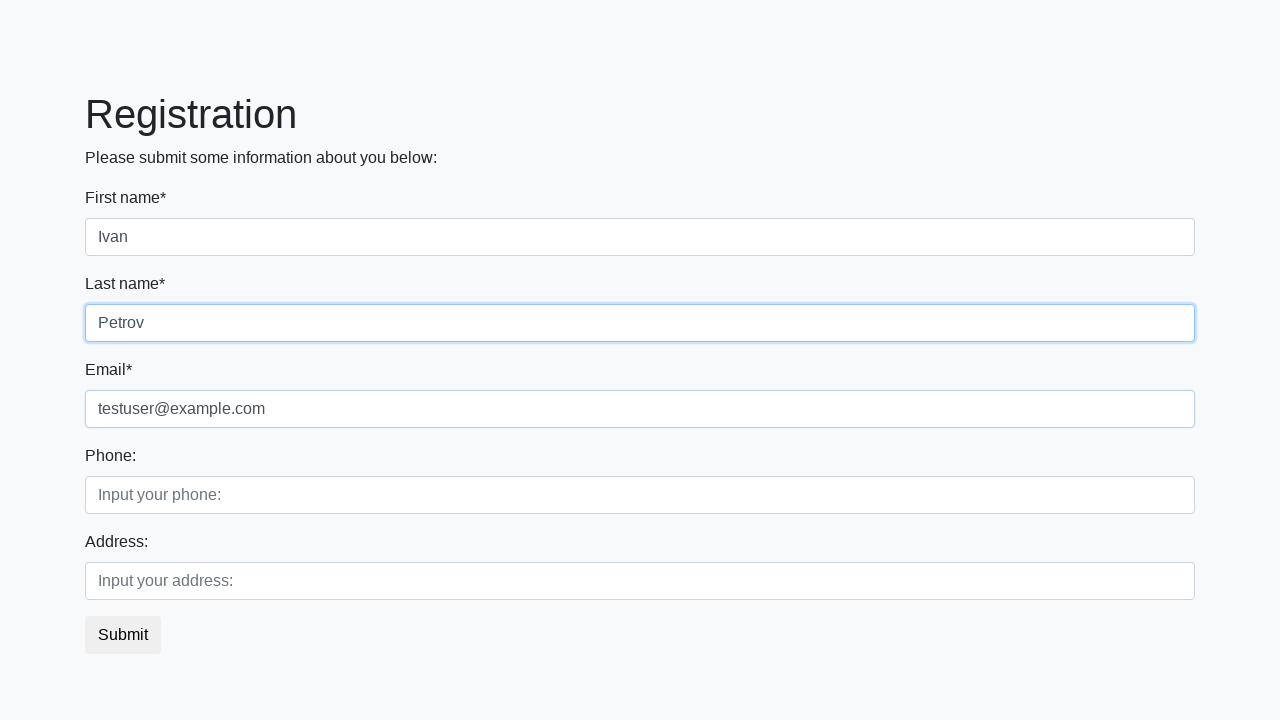

Clicked submit button at (123, 635) on button.btn
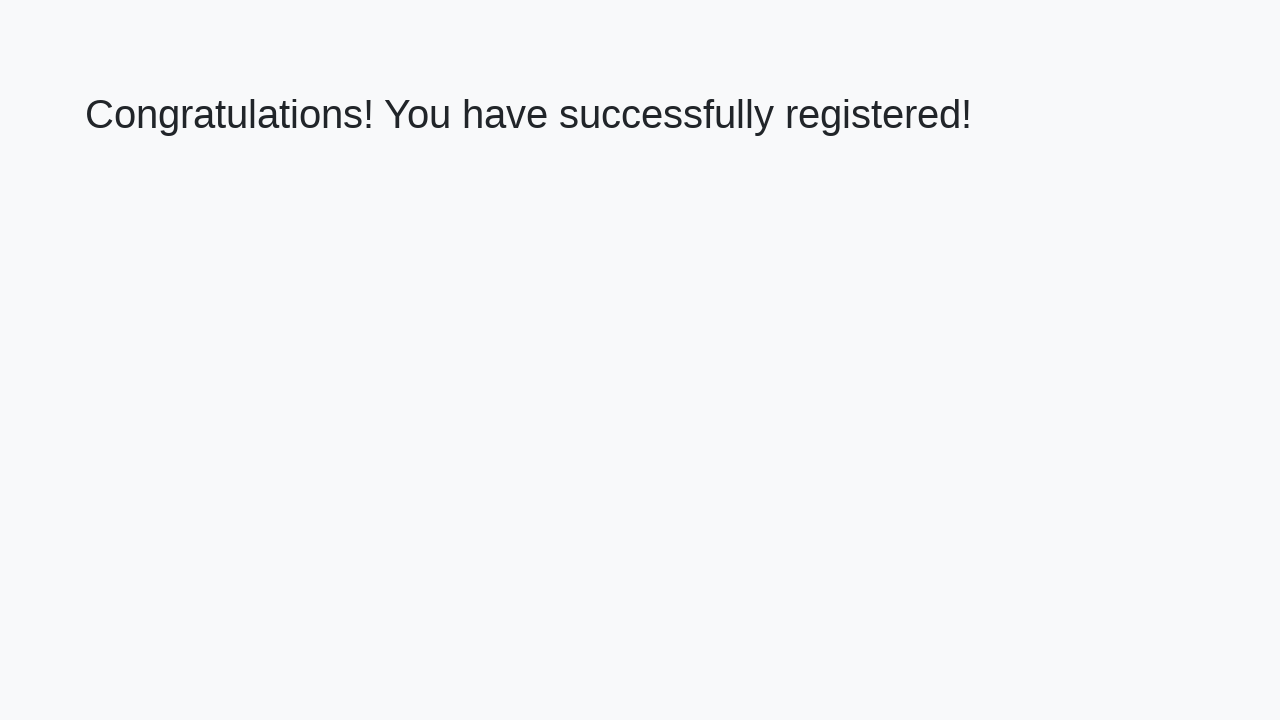

Success heading loaded
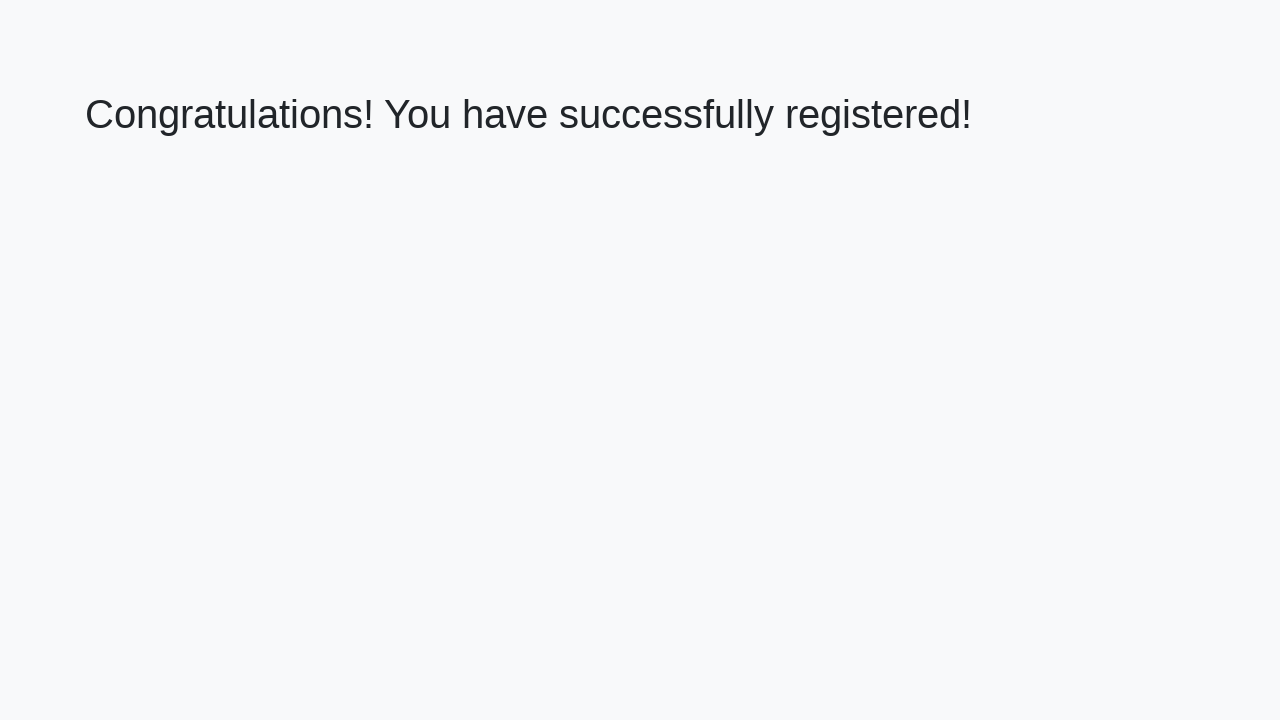

Retrieved heading text: 'Congratulations! You have successfully registered!'
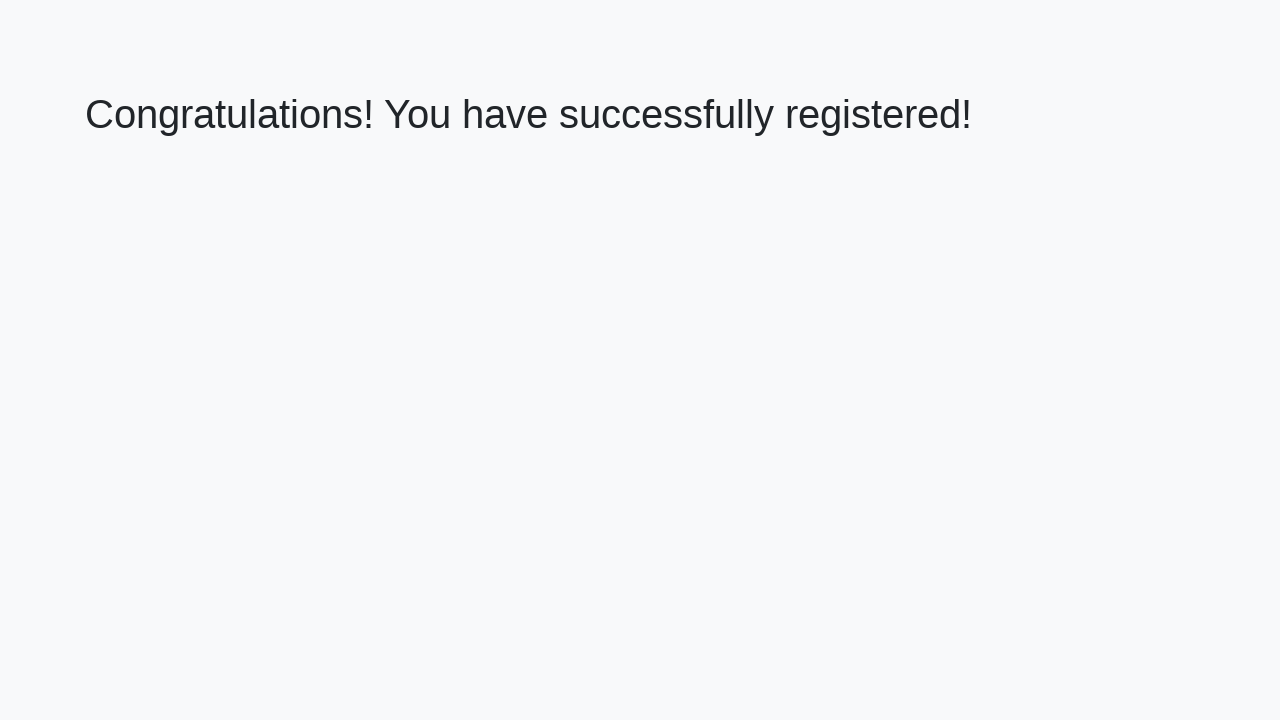

Verified successful registration message
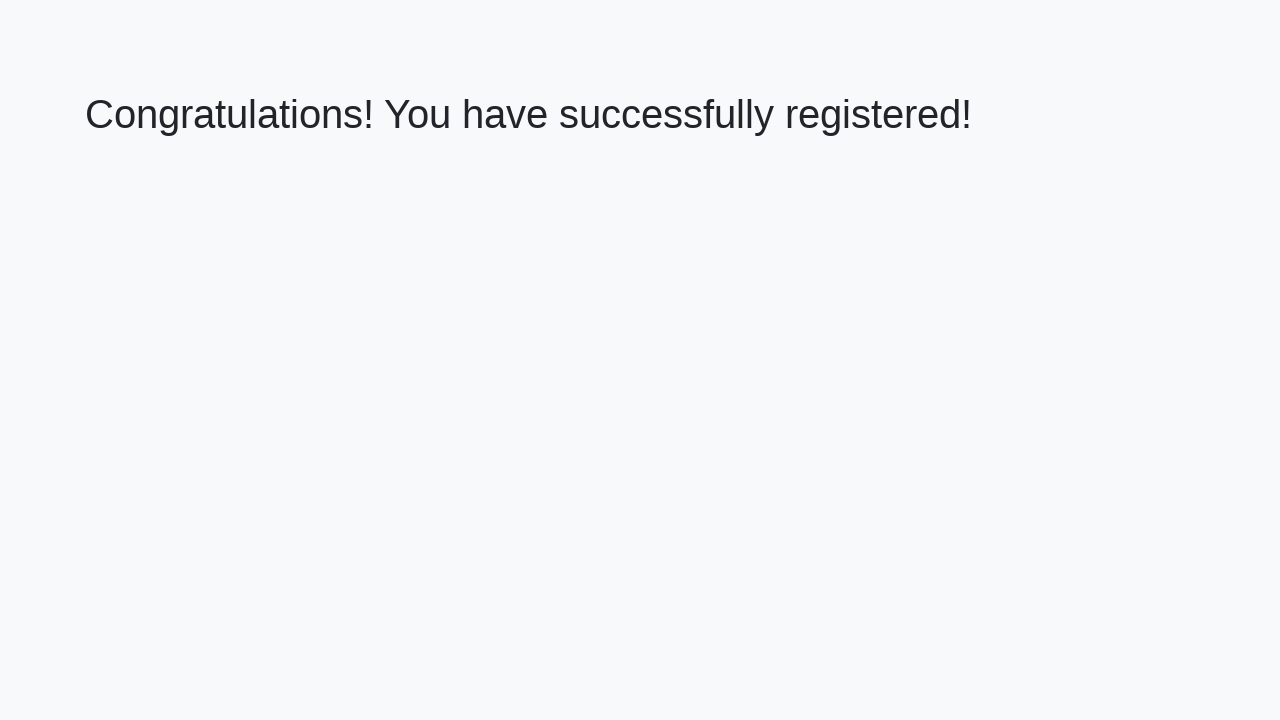

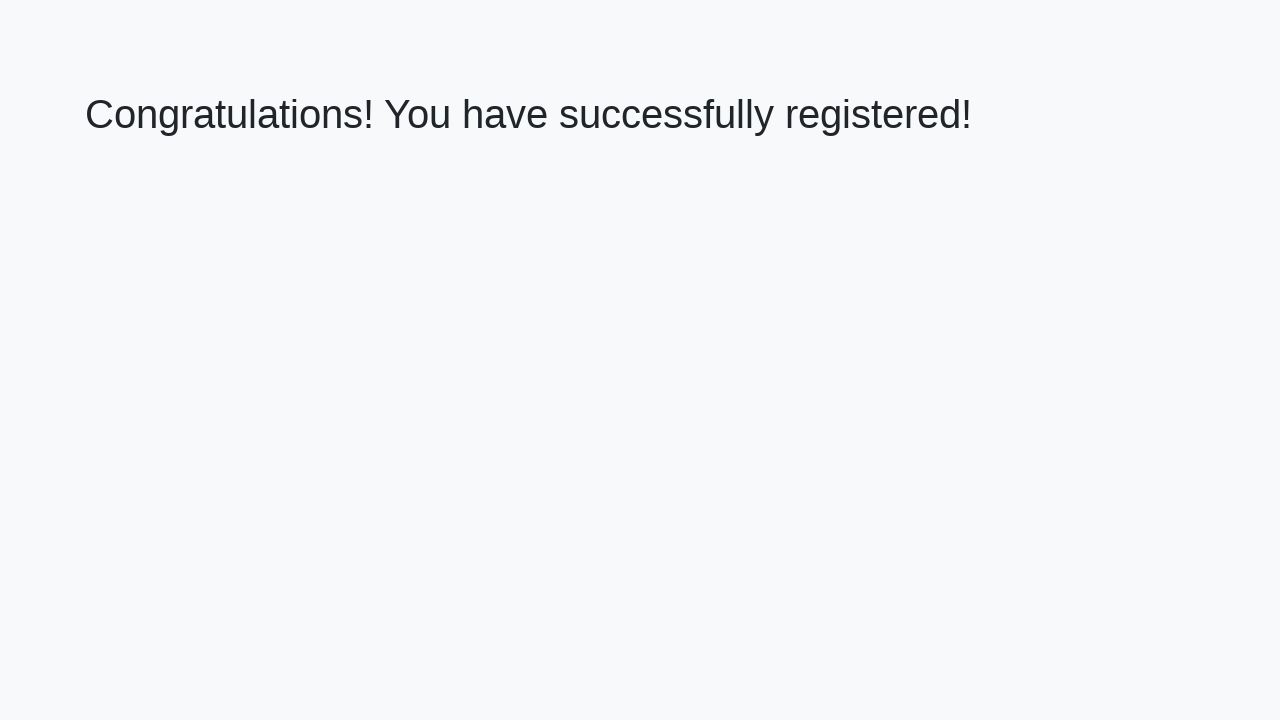